Tests the toggle hide/show functionality by verifying that clicking a button hides previously visible text

Starting URL: https://www.w3schools.com/howto/howto_js_toggle_hide_show.asp

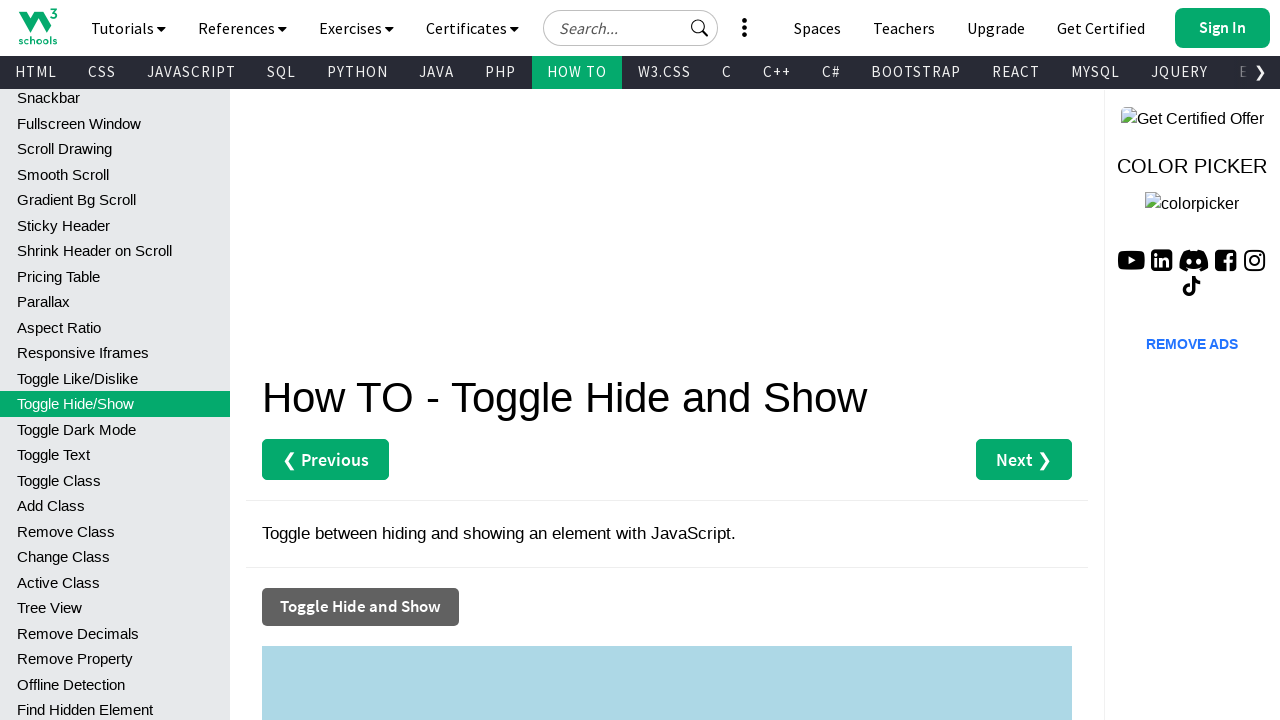

Verified that text element #myDIV is initially visible
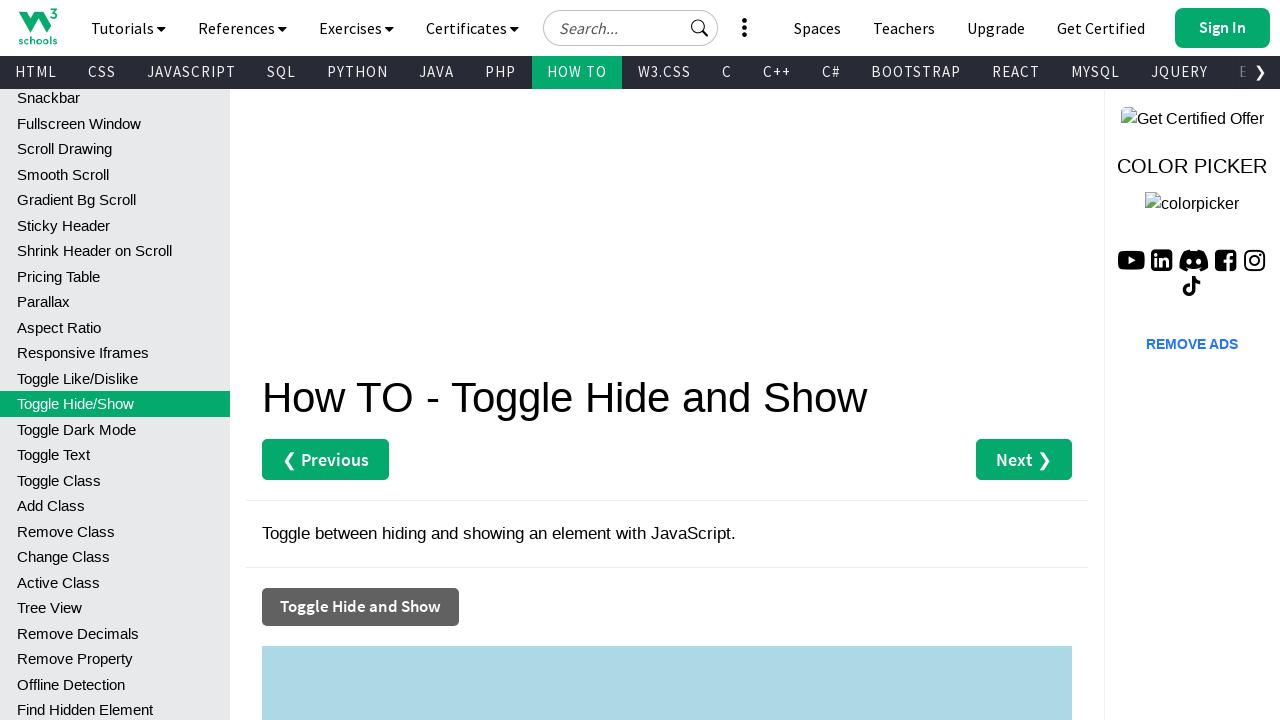

Clicked the 'Toggle Hide and Show' button at (360, 607) on button:has-text('Toggle Hide and Show')
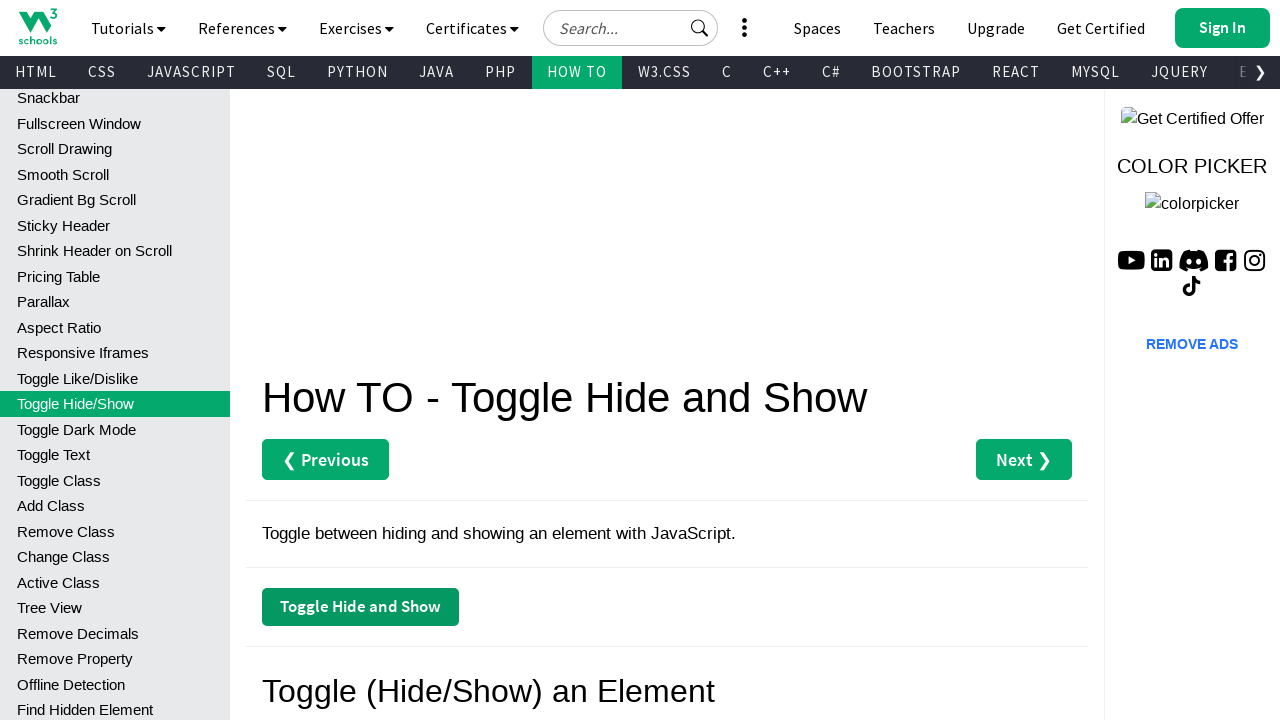

Verified that text element #myDIV is now hidden after toggle
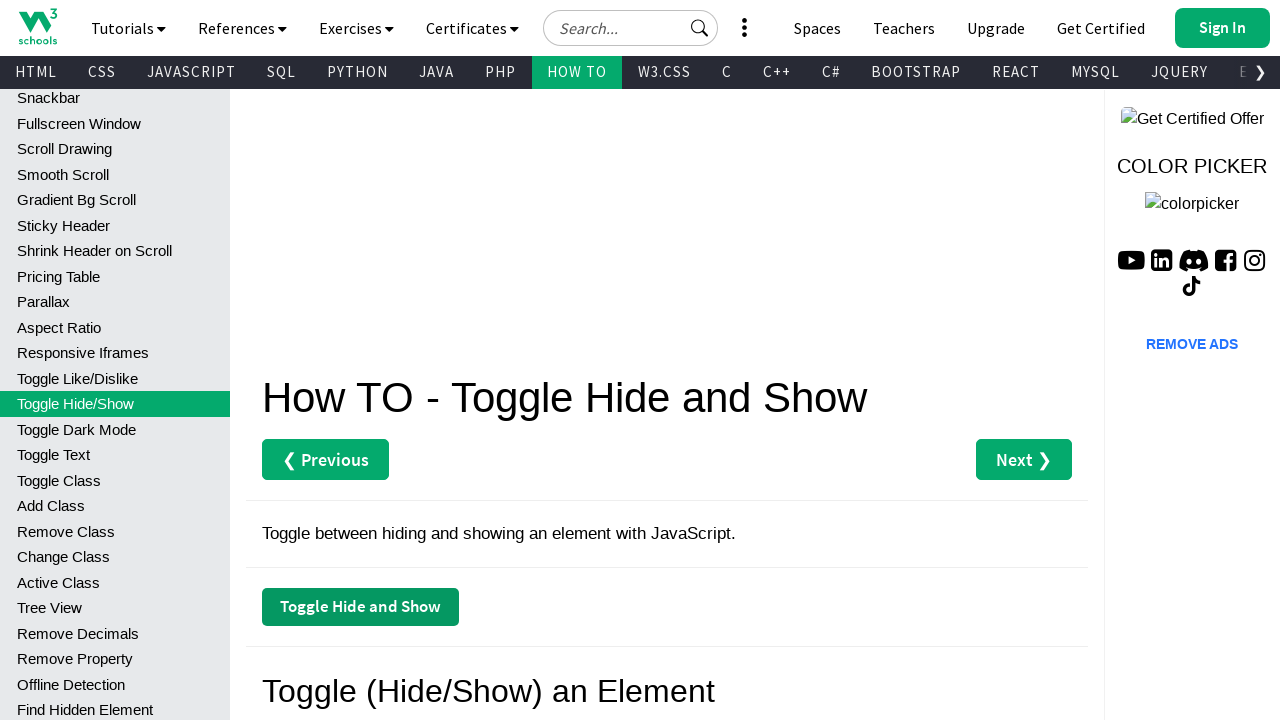

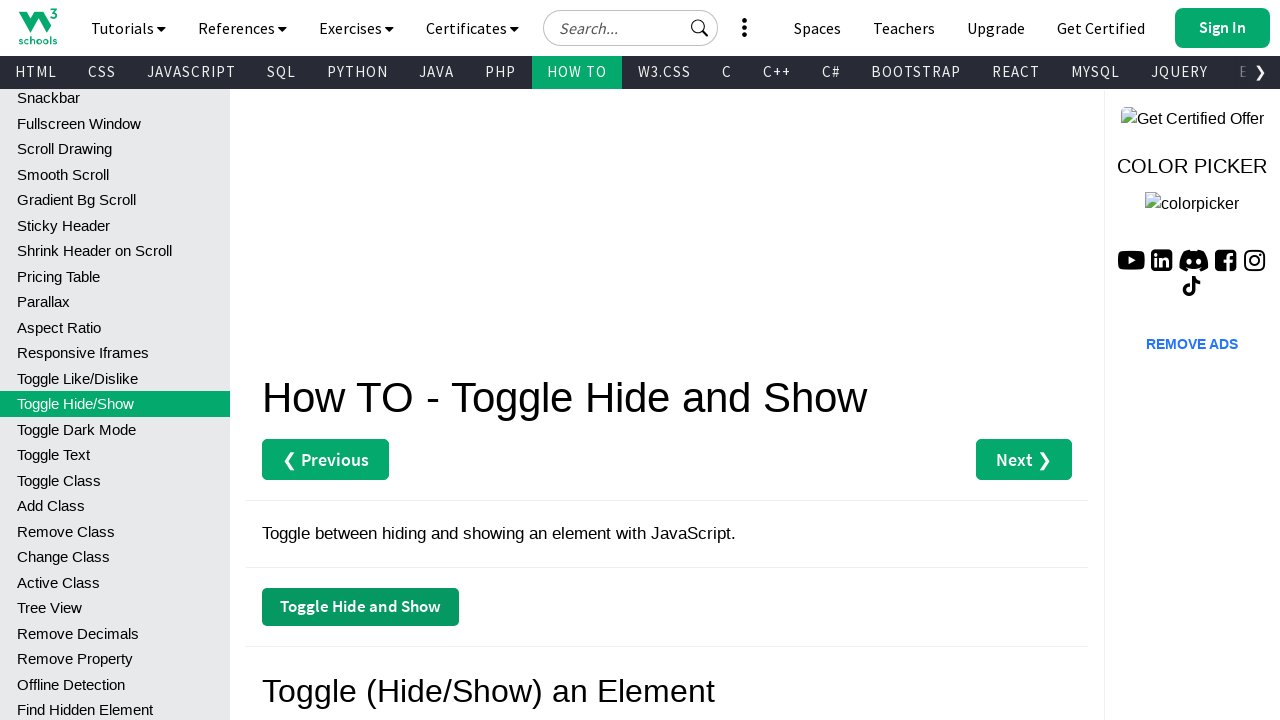